Tests Google Translate by clicking on the text input field and entering text to be translated

Starting URL: https://translate.google.com

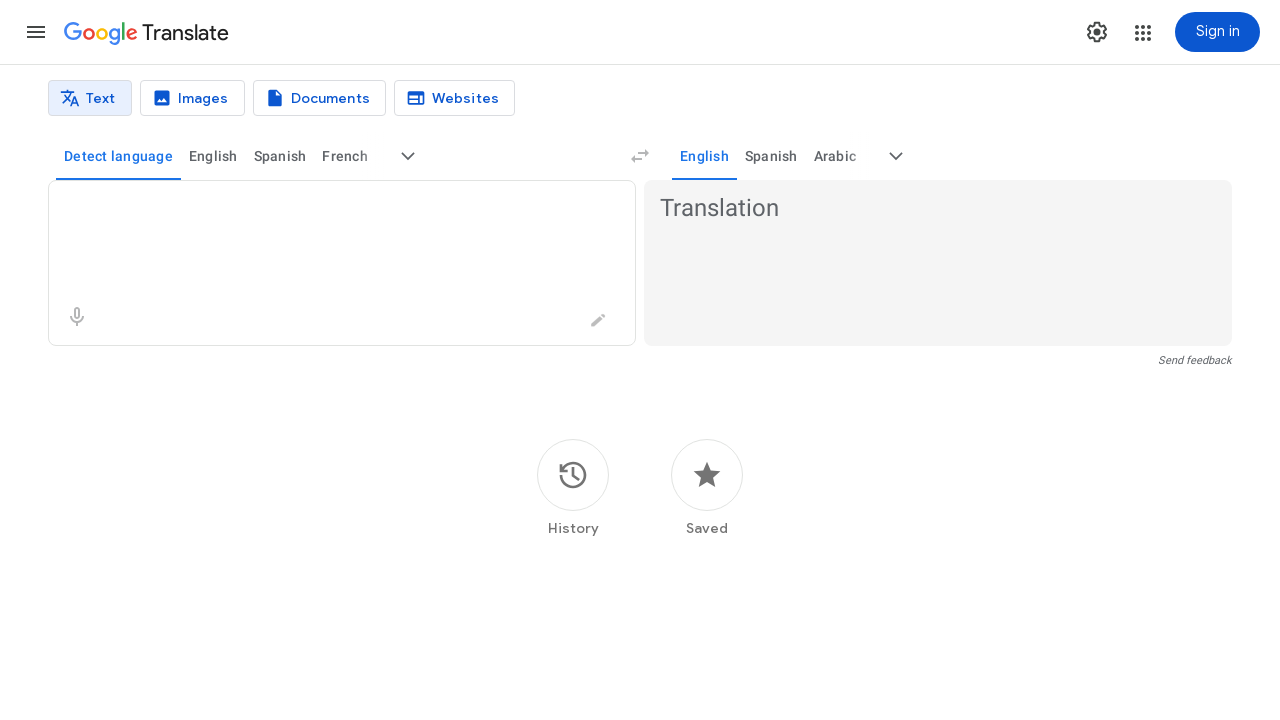

Clicked on the source text input field in Google Translate at (324, 209) on textarea[aria-label='Source text']
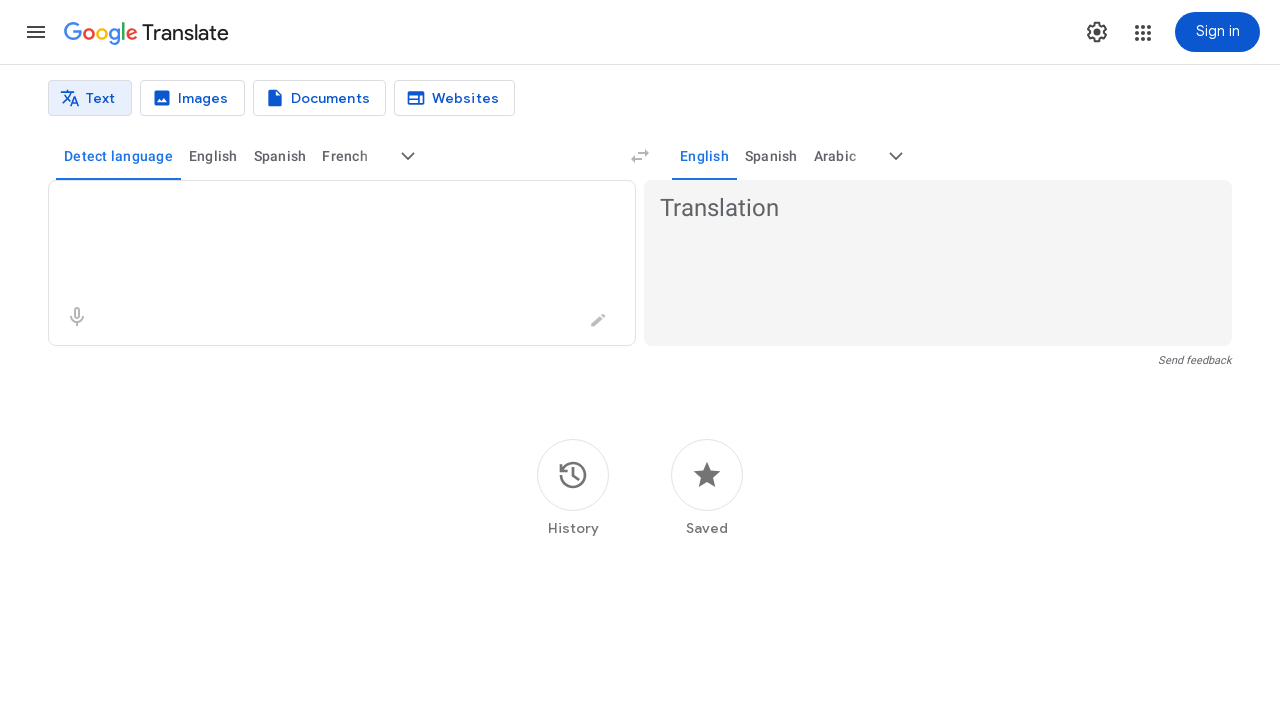

Entered 'hello' into the source text field on textarea[aria-label='Source text']
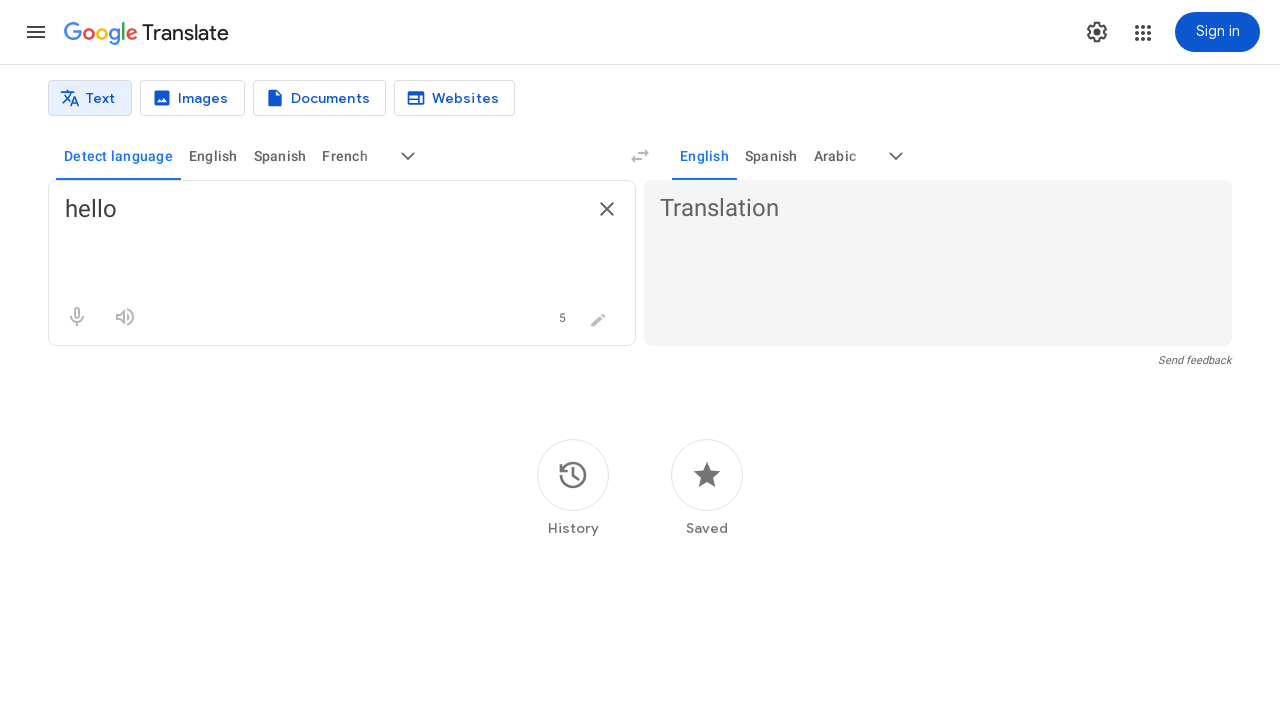

Translation result loaded and displayed
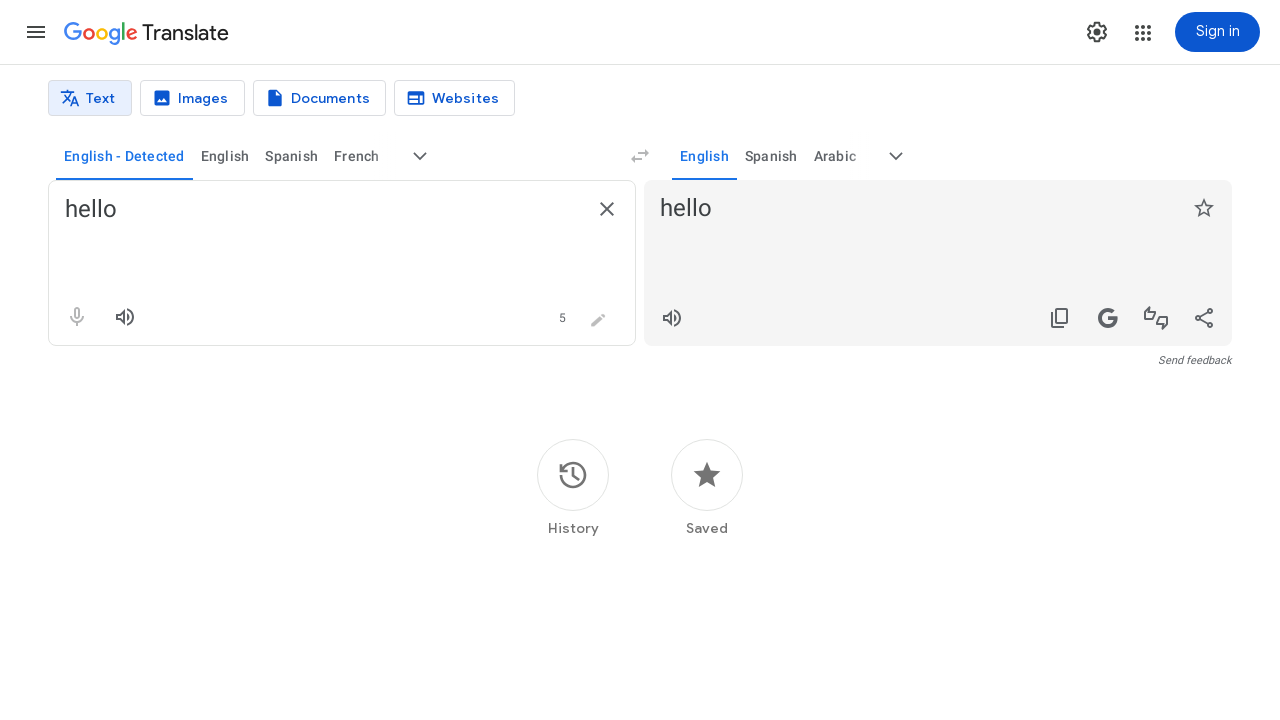

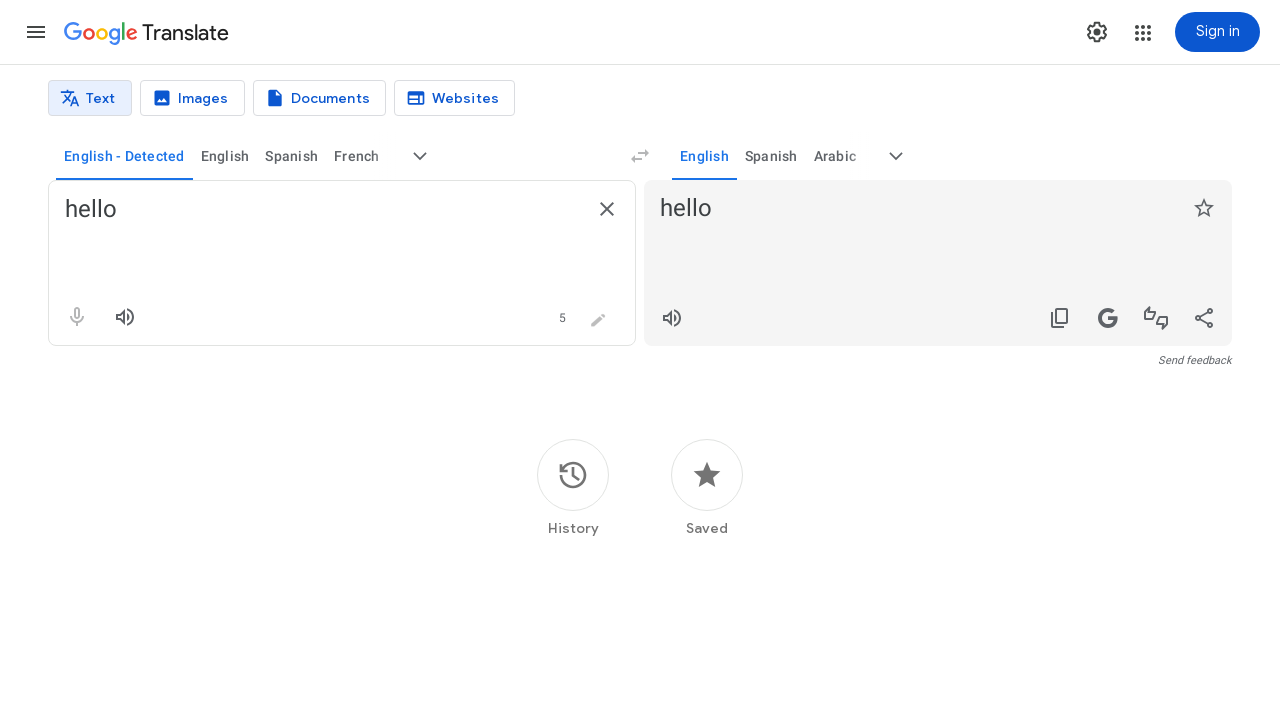